Tests the sorting functionality by clicking on the first column header and verifying that products are sorted alphabetically.

Starting URL: https://rahulshettyacademy.com/seleniumPractise/#/offers

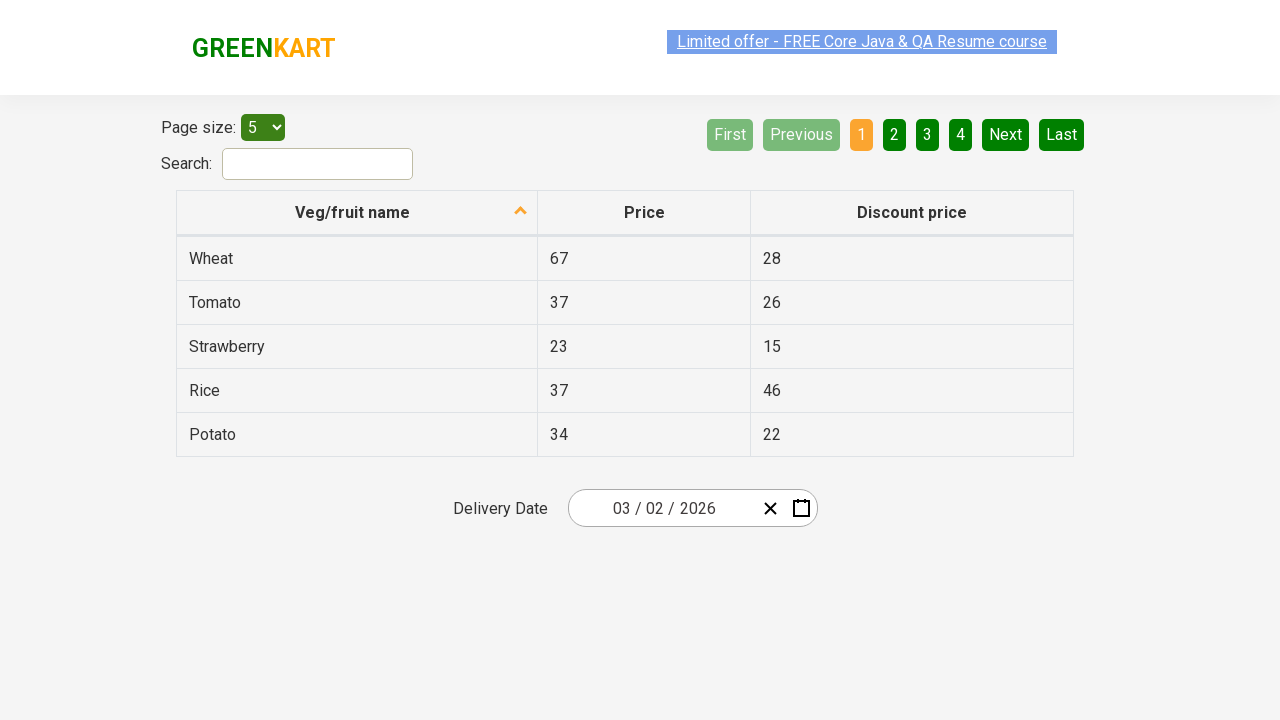

Navigated to the offers page
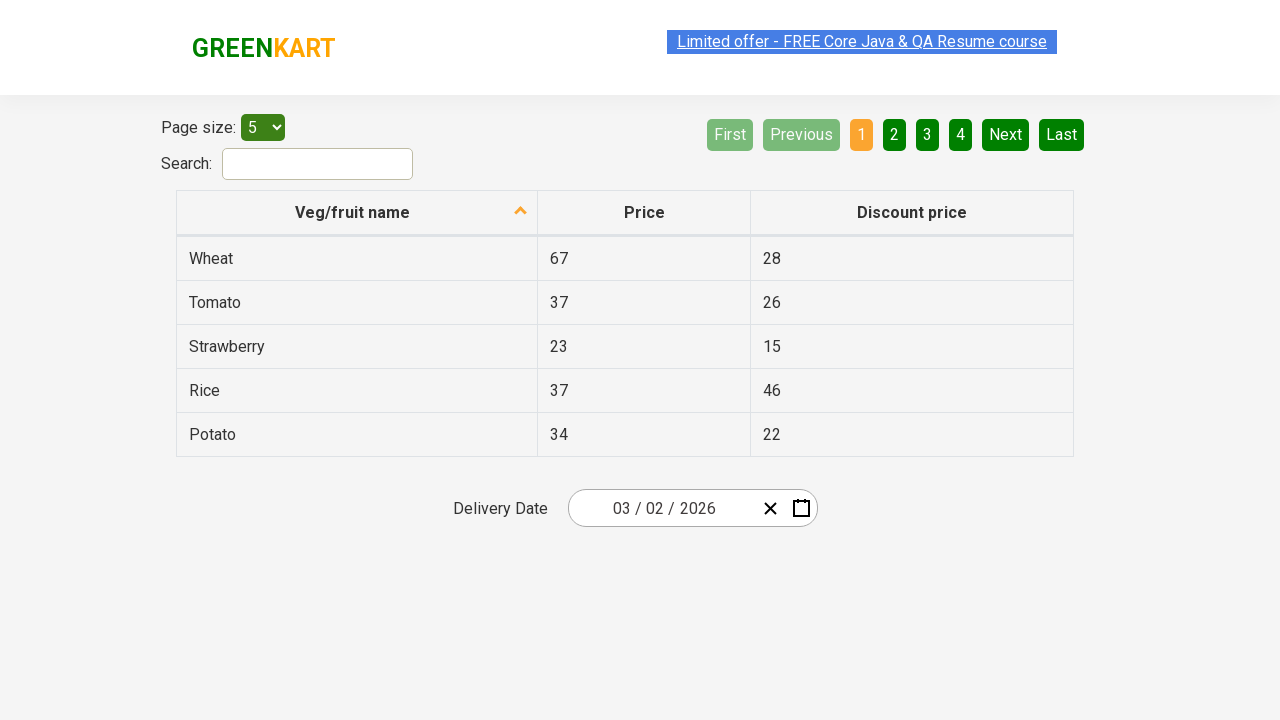

Clicked on the first column header to sort at (357, 213) on xpath=//tr/th[1]
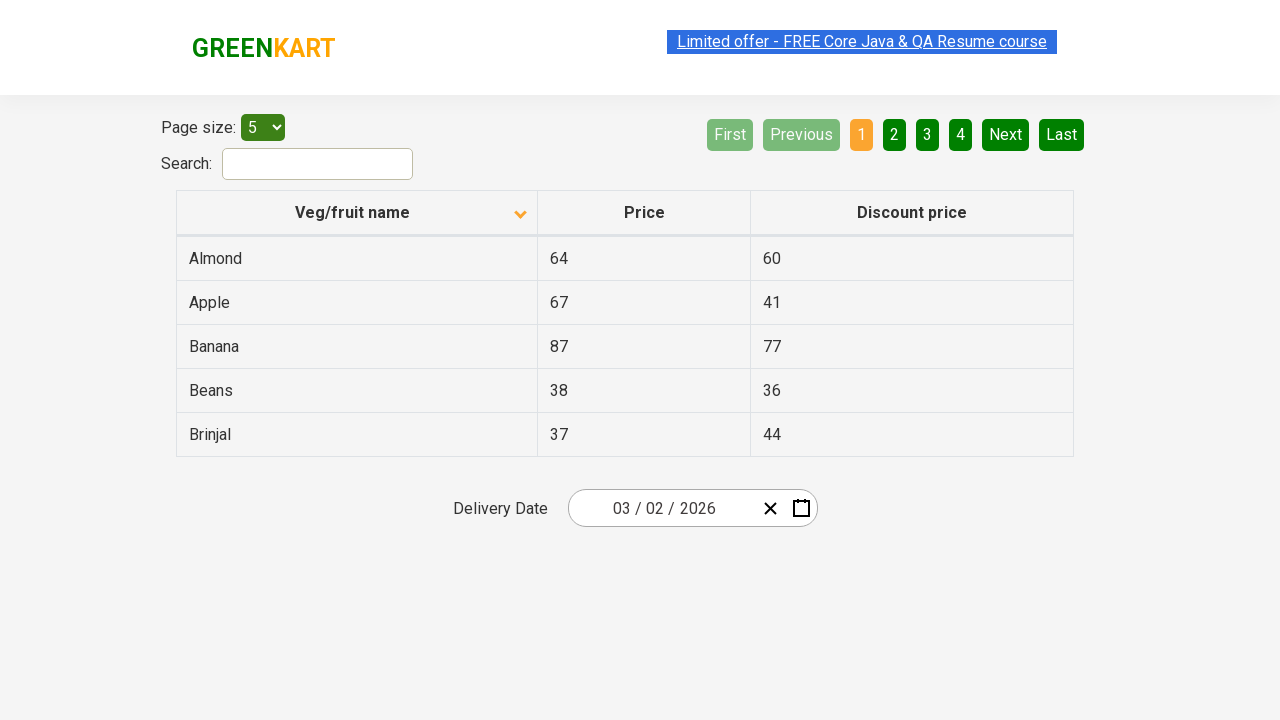

Waited for sorting to complete
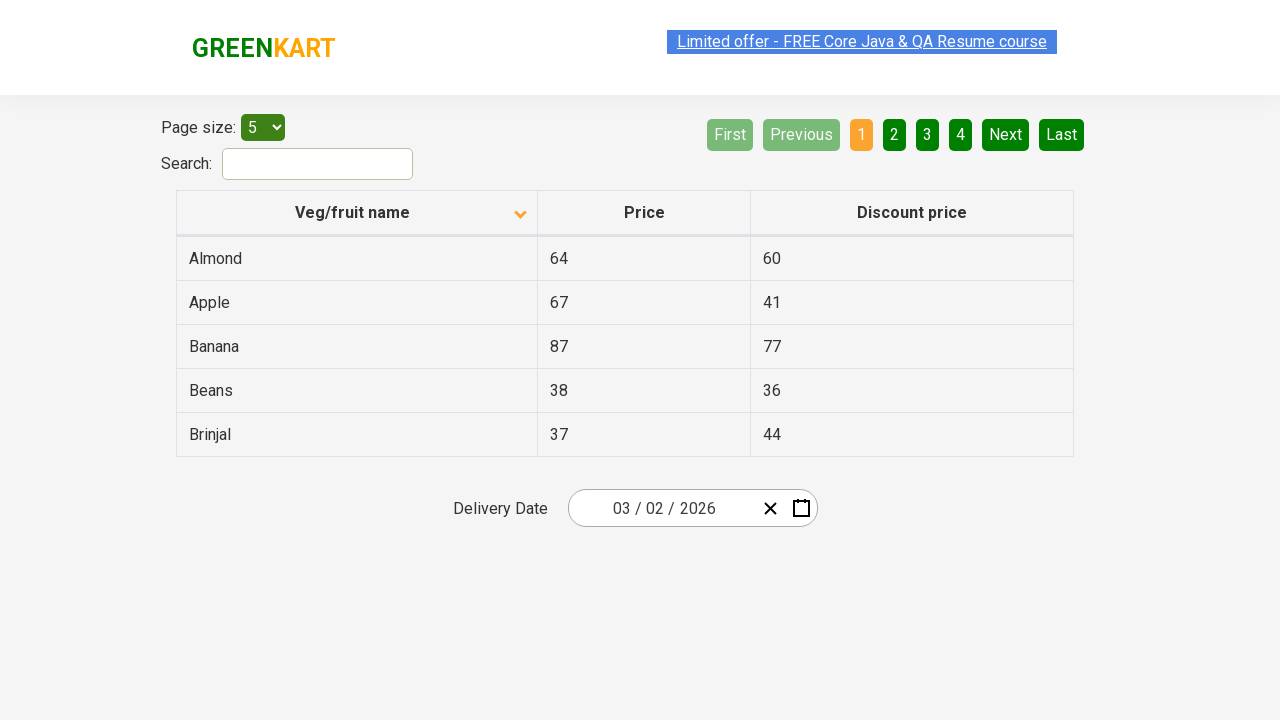

Retrieved all product names from the sorted list
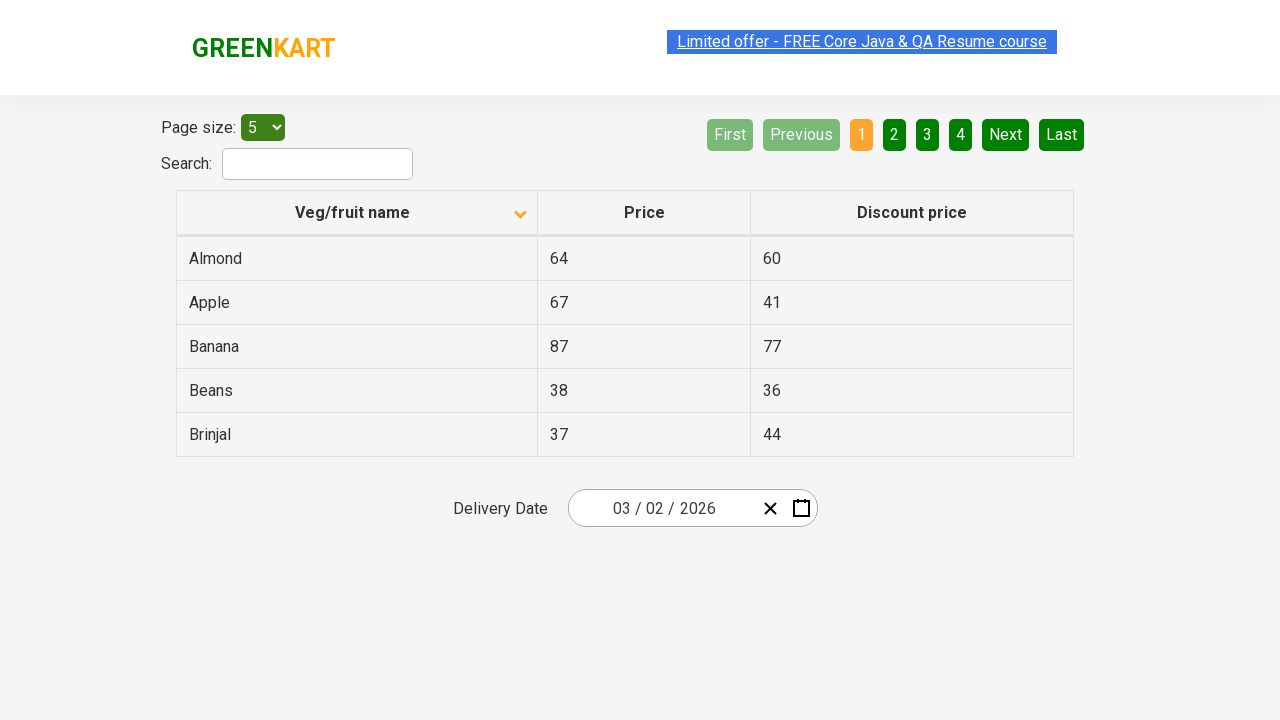

Extracted text content from product elements
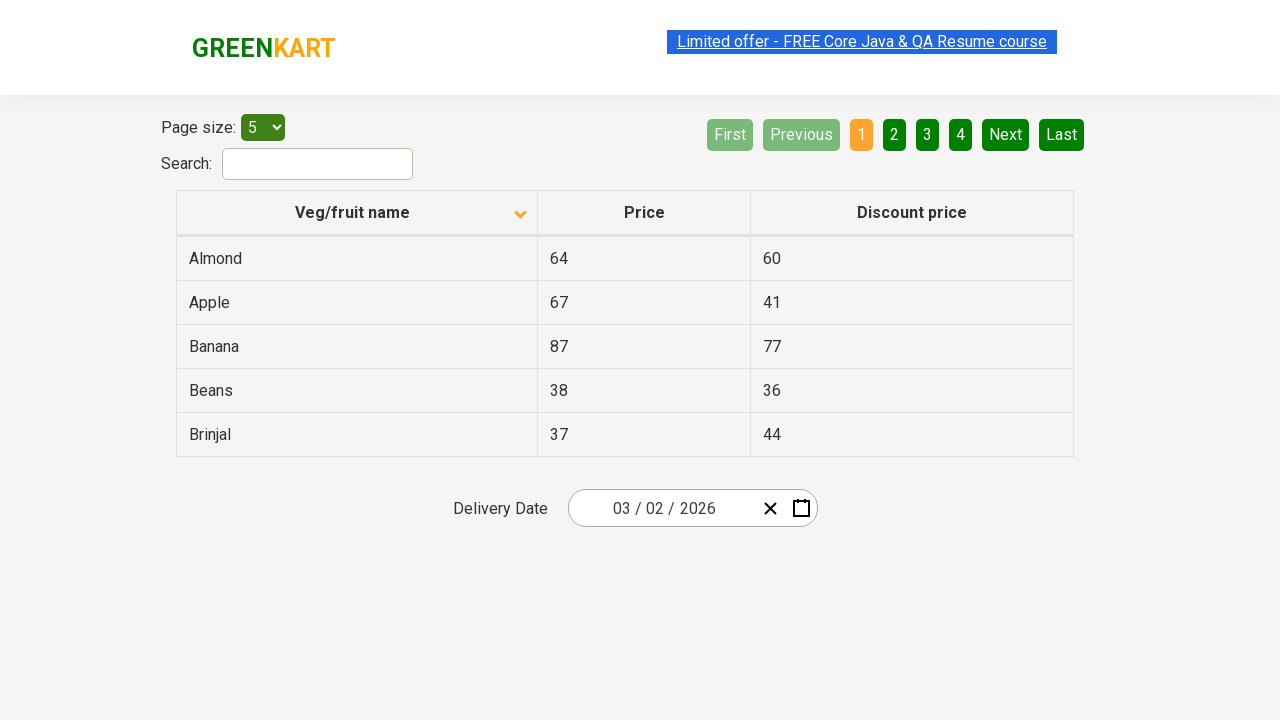

Created a sorted copy of the product list for comparison
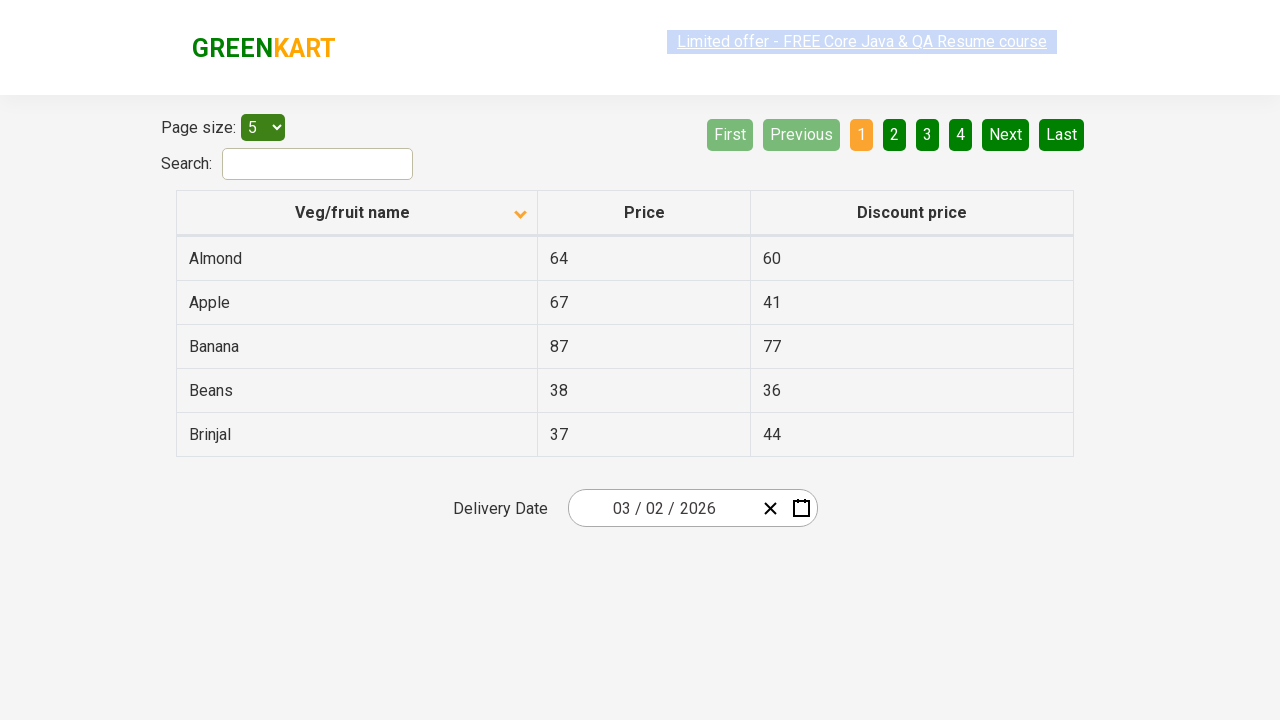

Verified that products are sorted alphabetically
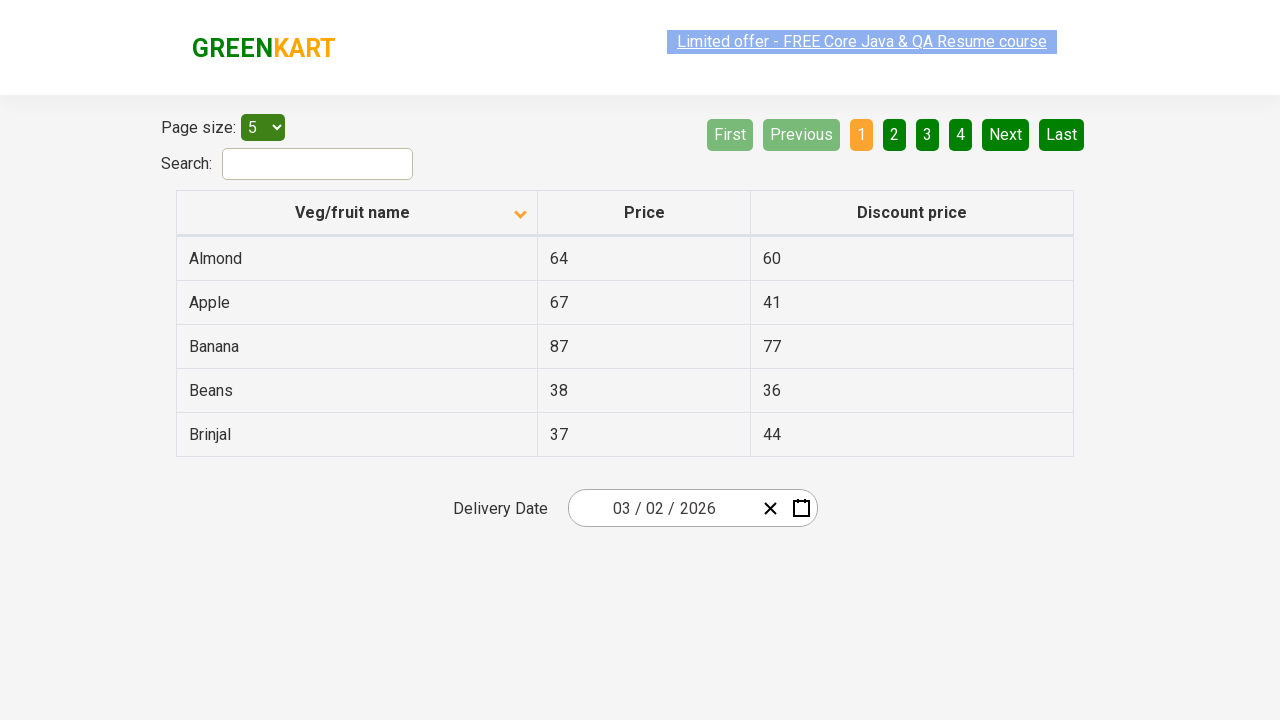

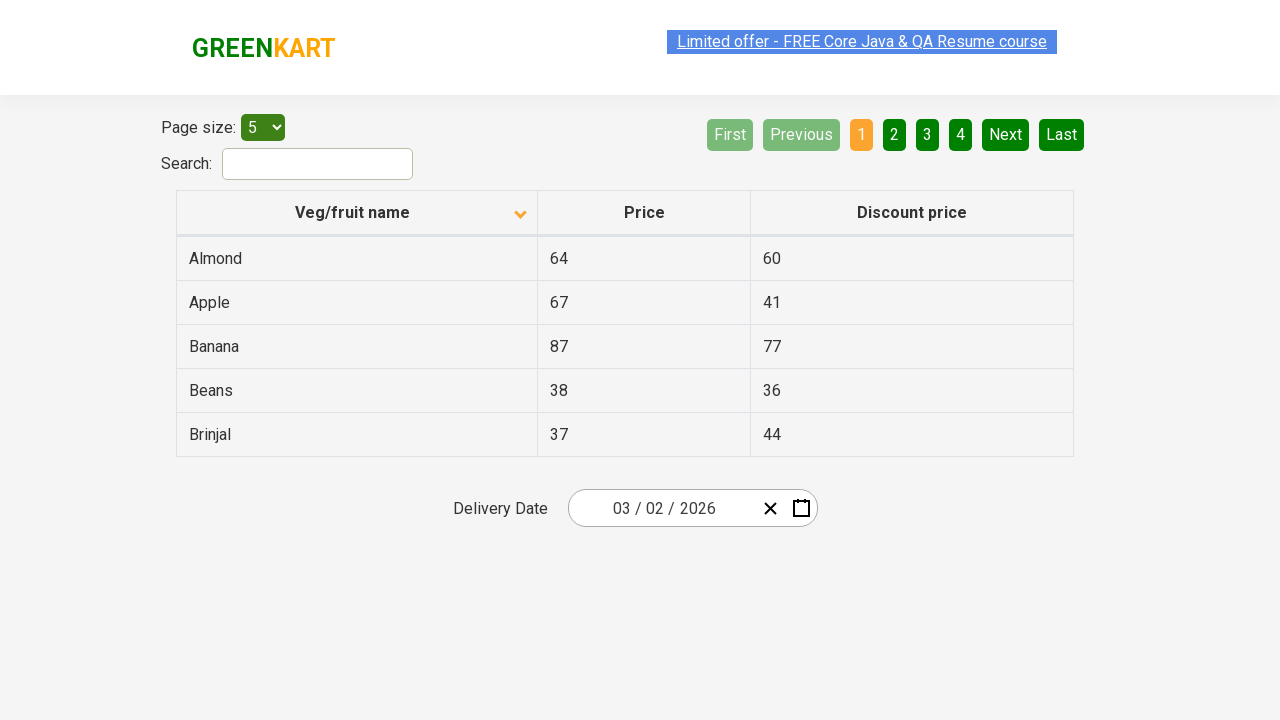